Tests that the text input field is cleared after adding a todo item

Starting URL: https://demo.playwright.dev/todomvc

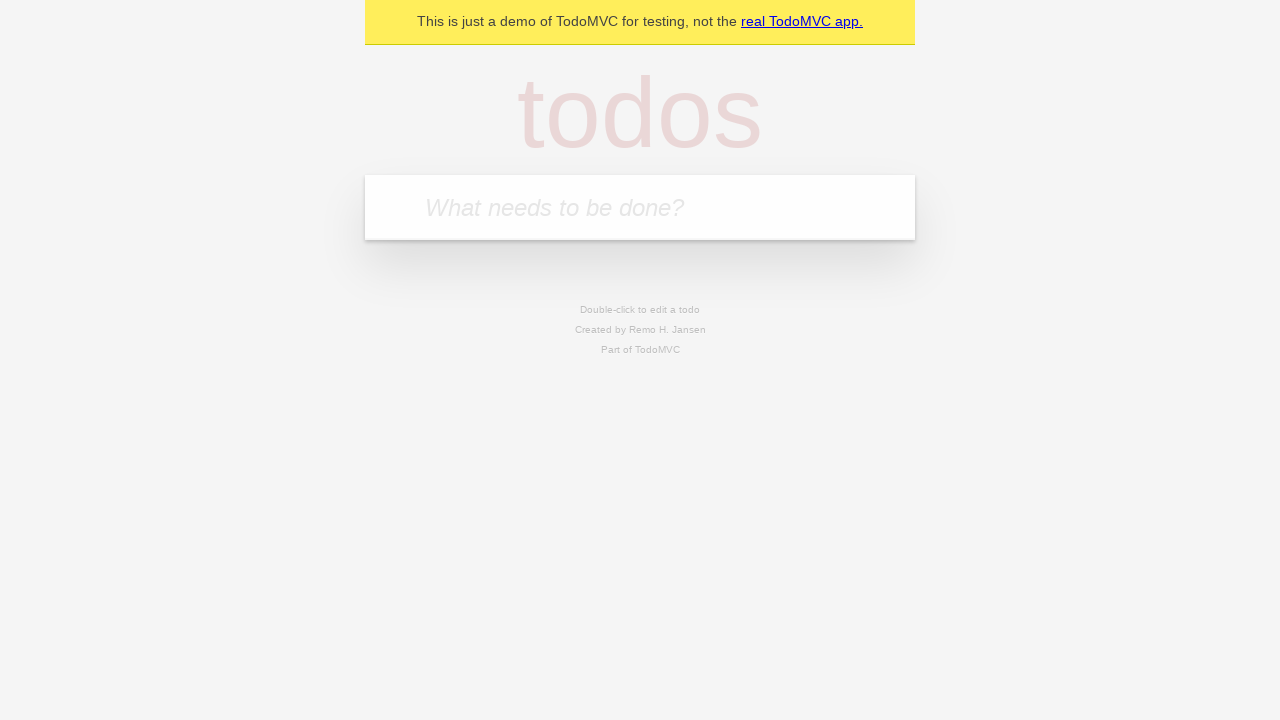

Filled input field with 'buy some cheese' on internal:attr=[placeholder="What needs to be done?"i]
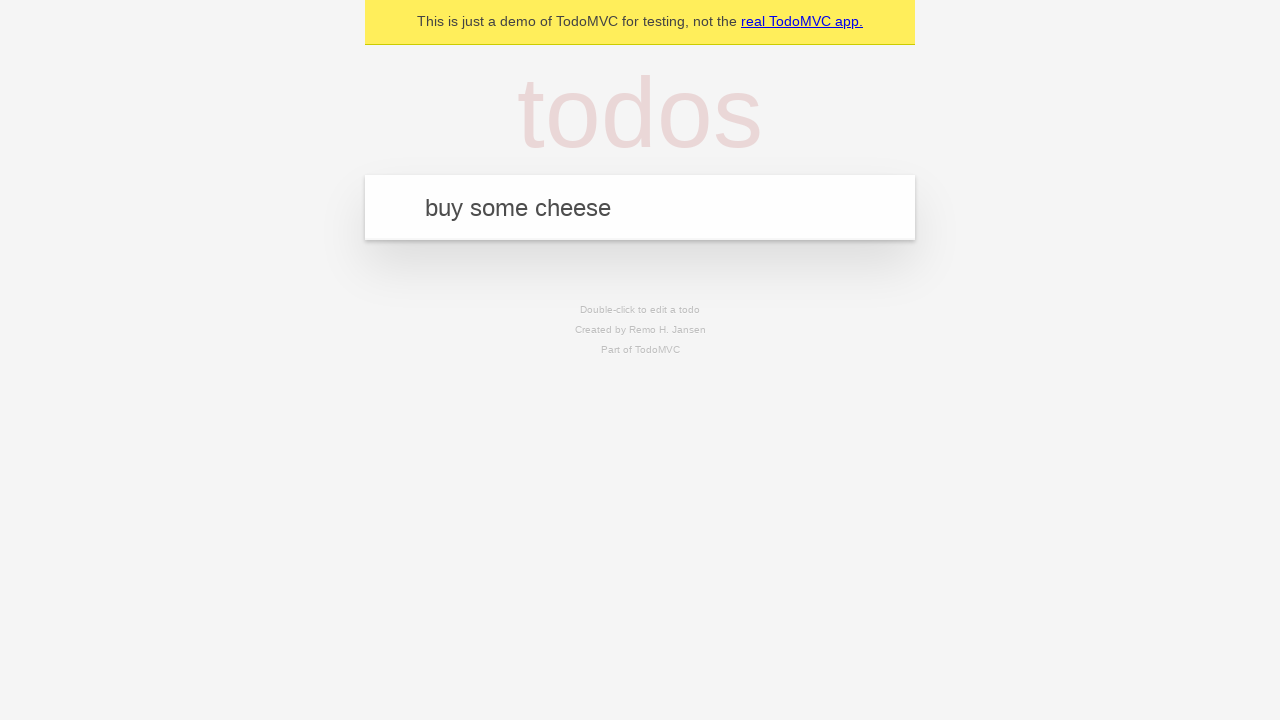

Pressed Enter to add todo item on internal:attr=[placeholder="What needs to be done?"i]
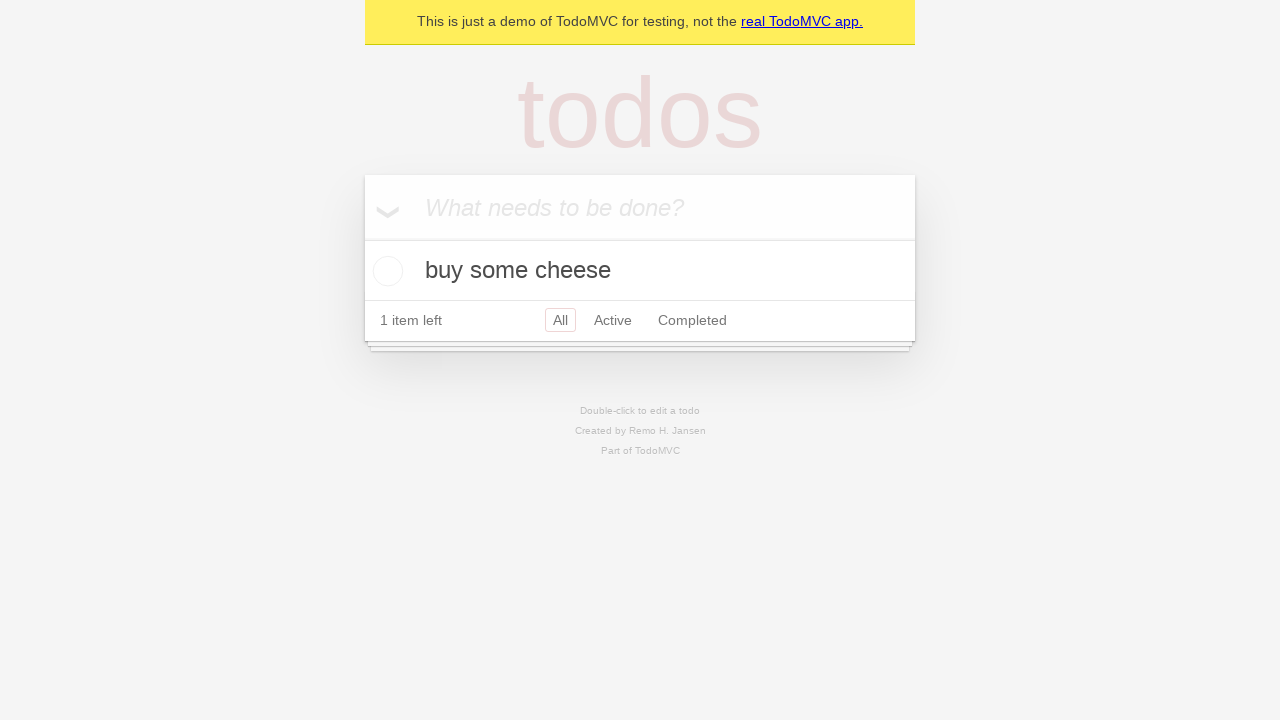

Todo item appeared in the list
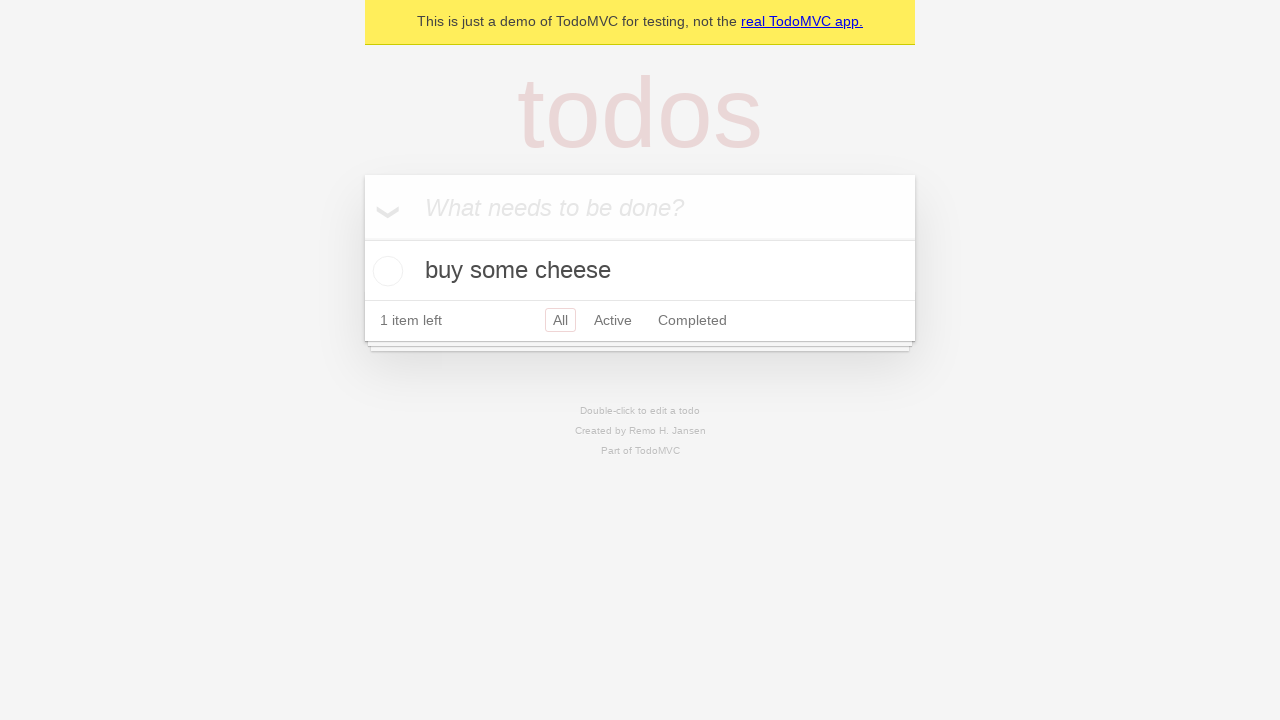

Verified that input field is empty after adding todo on internal:attr=[placeholder="What needs to be done?"i]
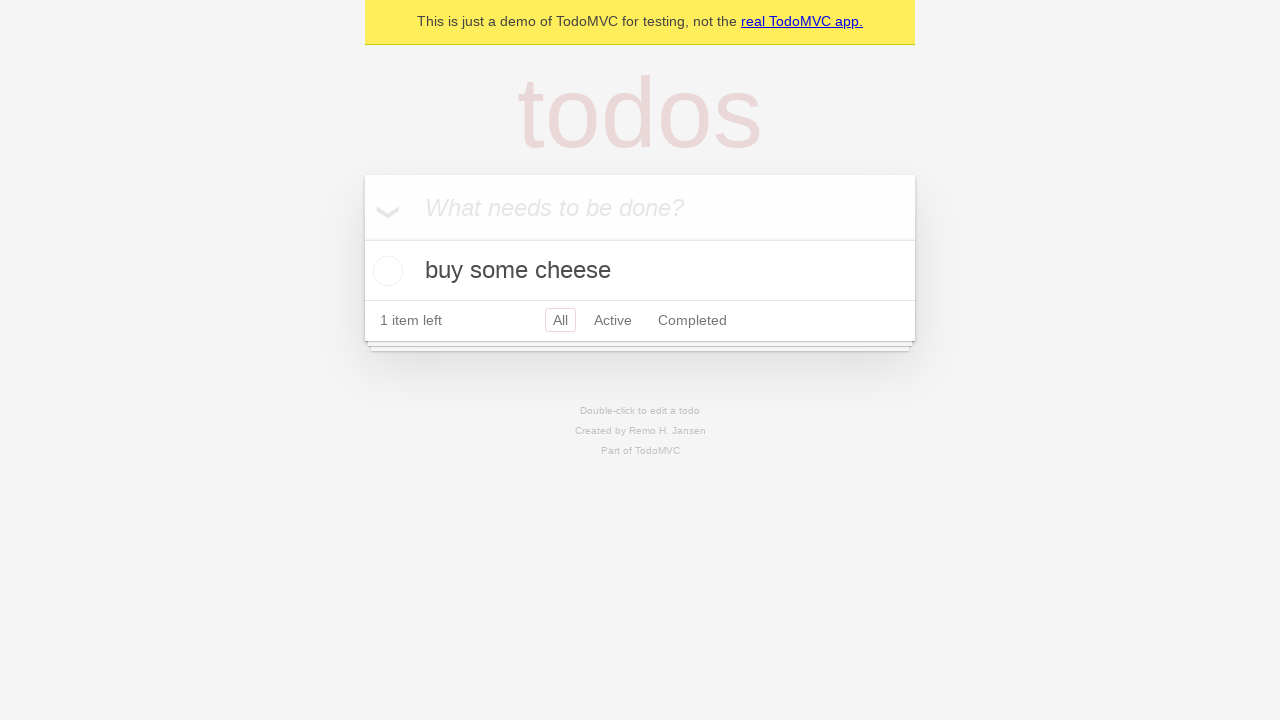

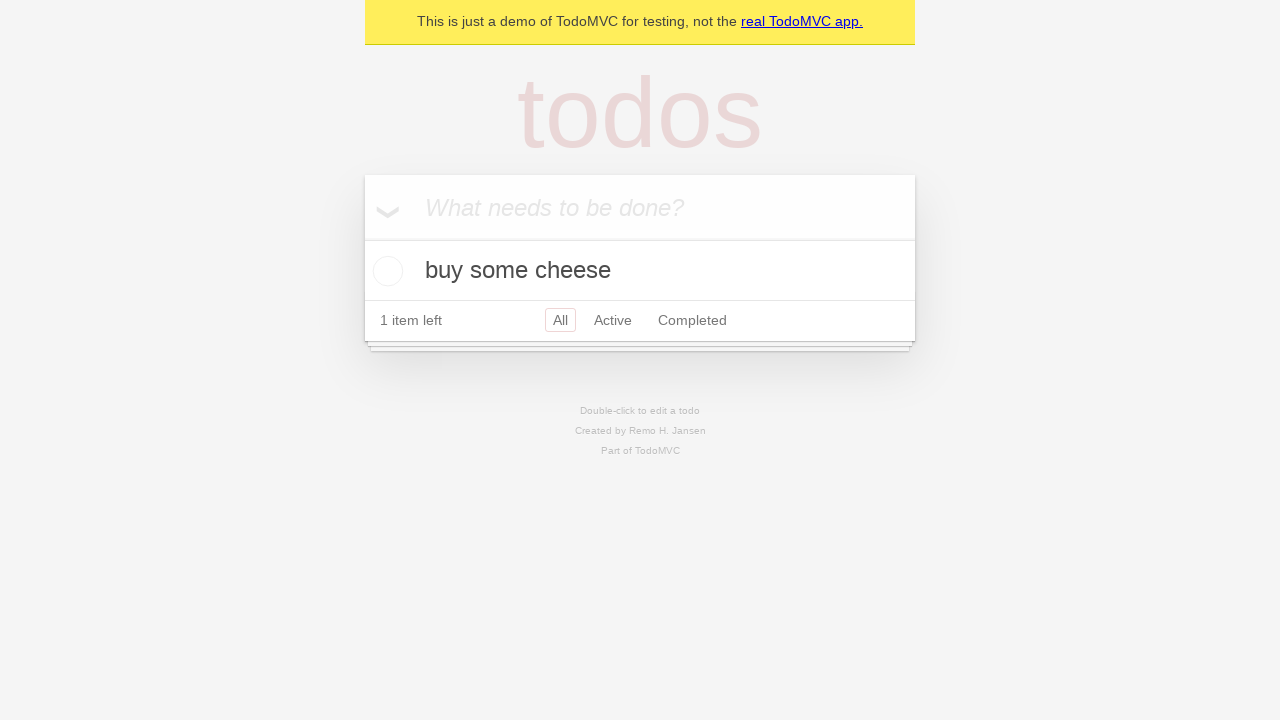